Tests various dropdown and checkbox interactions on a travel booking form, including senior citizen discount checkbox, round trip selection, and passenger count selection

Starting URL: https://rahulshettyacademy.com/dropdownsPractise/

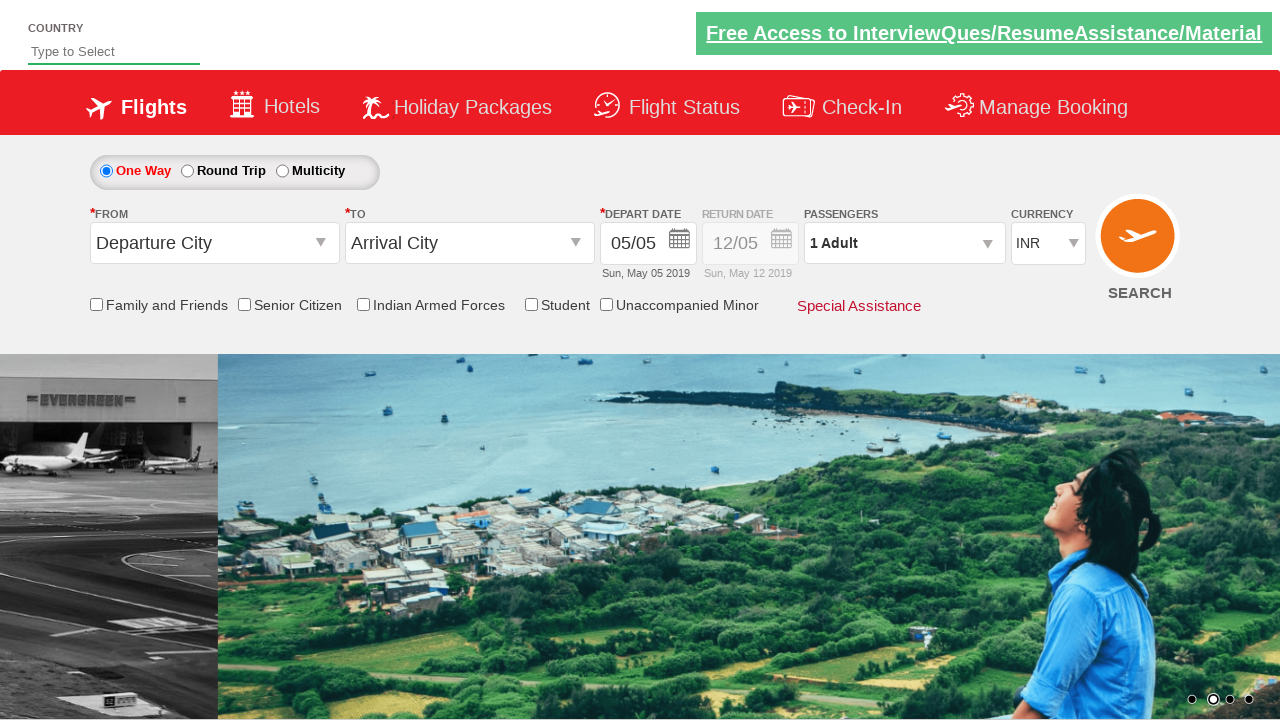

Verified Senior Citizen Discount checkbox is initially unchecked
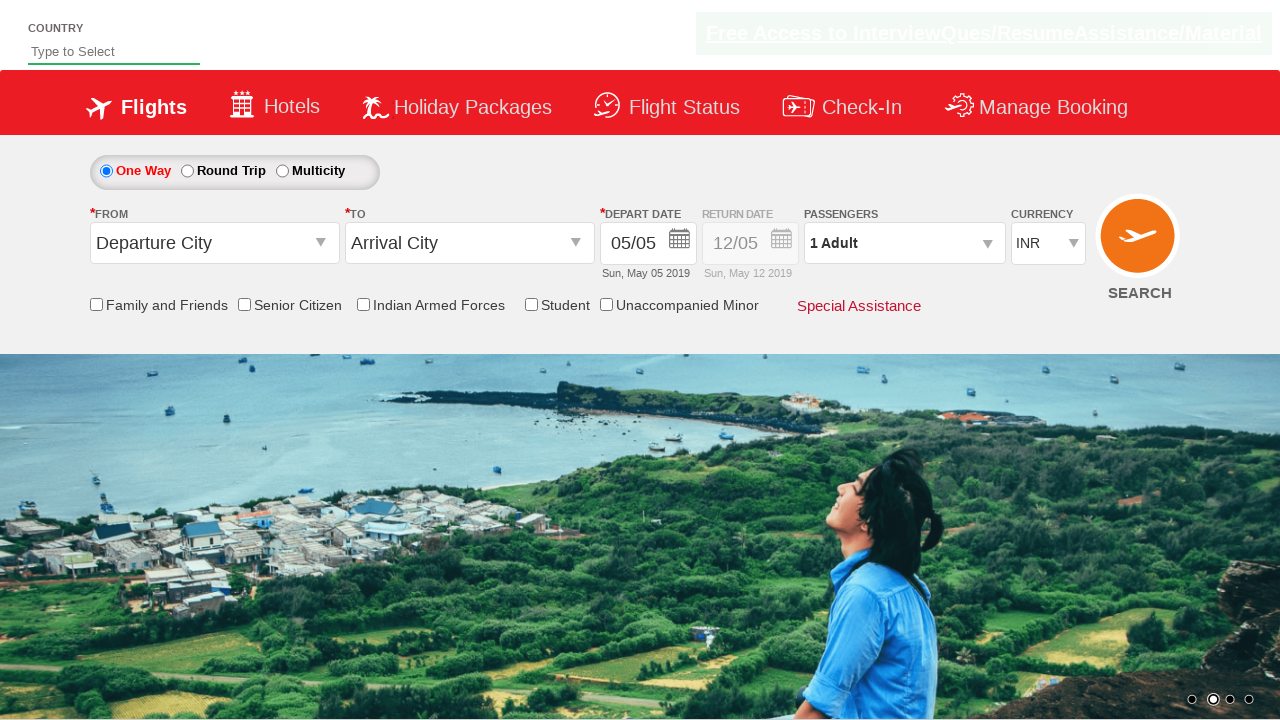

Clicked Senior Citizen Discount checkbox at (244, 304) on input[id*='SeniorCitizenDiscount']
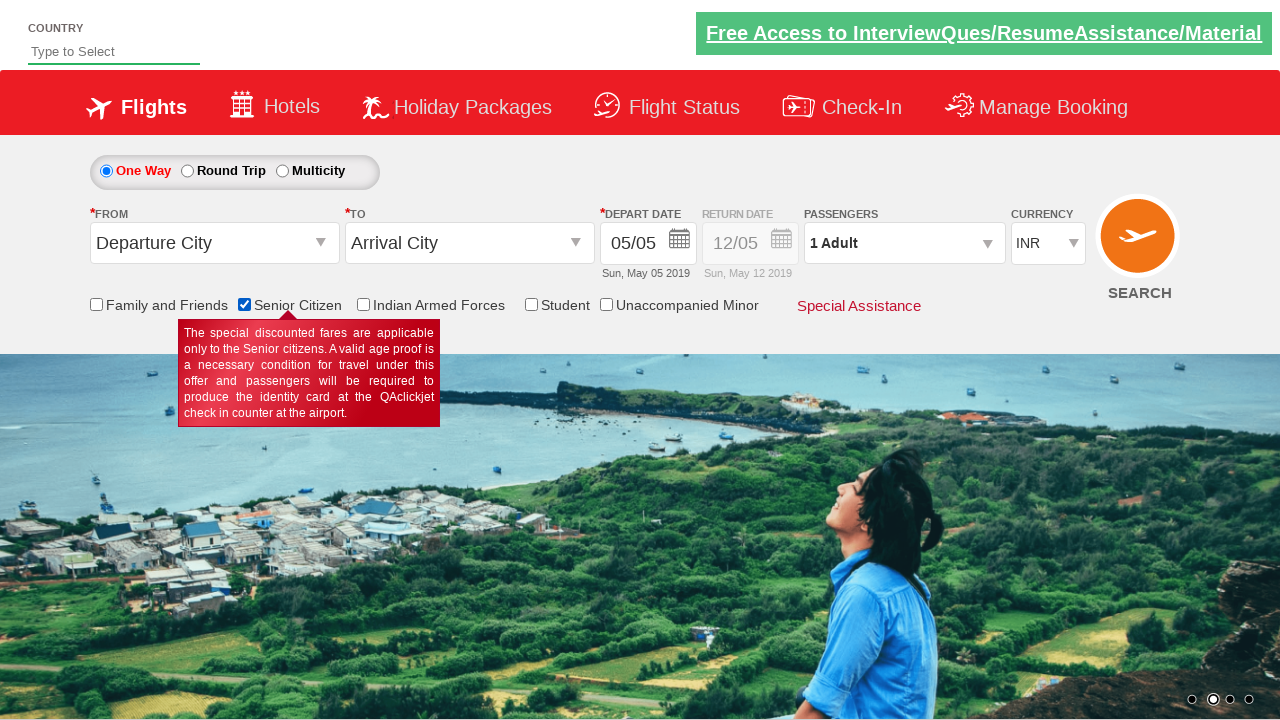

Verified Senior Citizen Discount checkbox is now checked
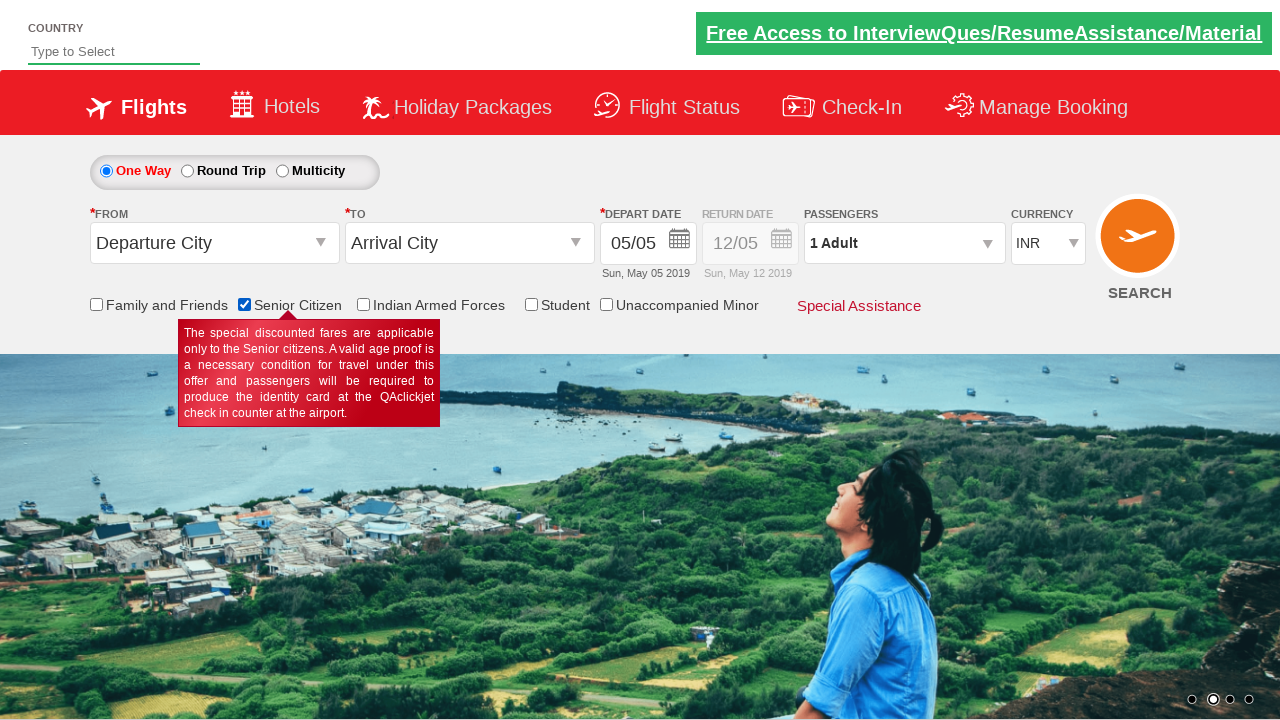

Retrieved initial style of return date div
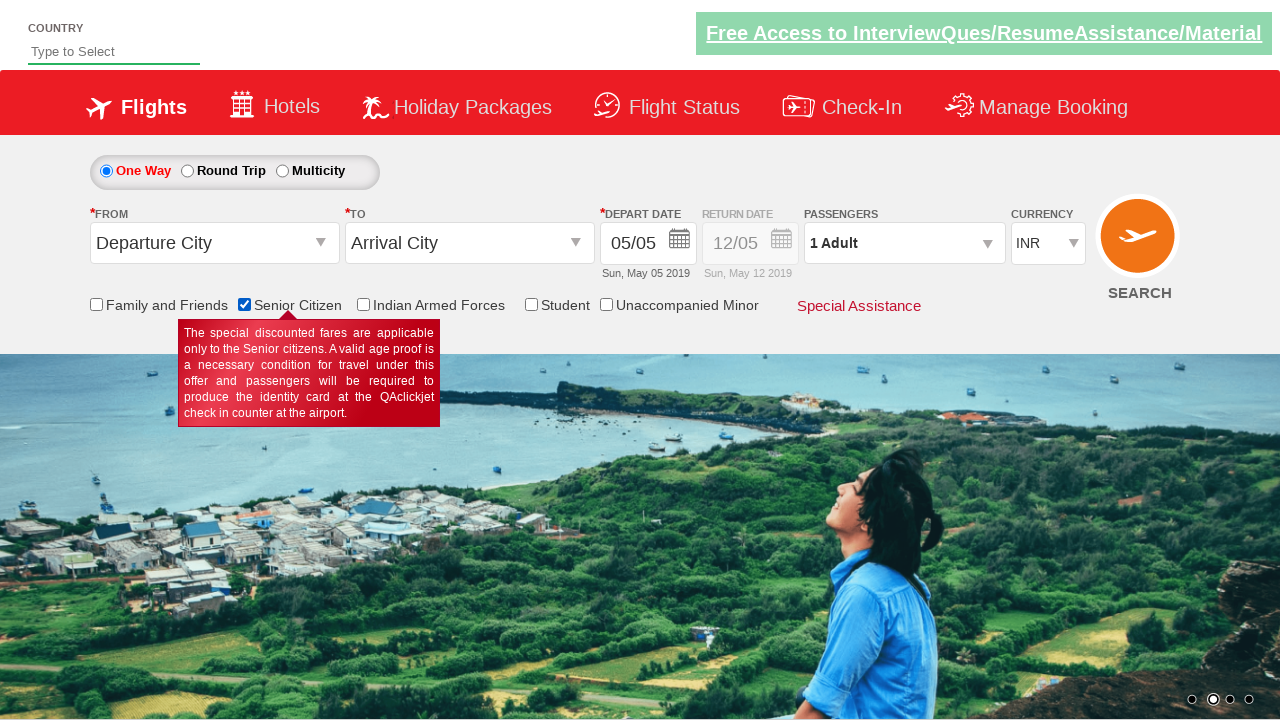

Clicked Round Trip radio button at (187, 171) on #ctl00_mainContent_rbtnl_Trip_1
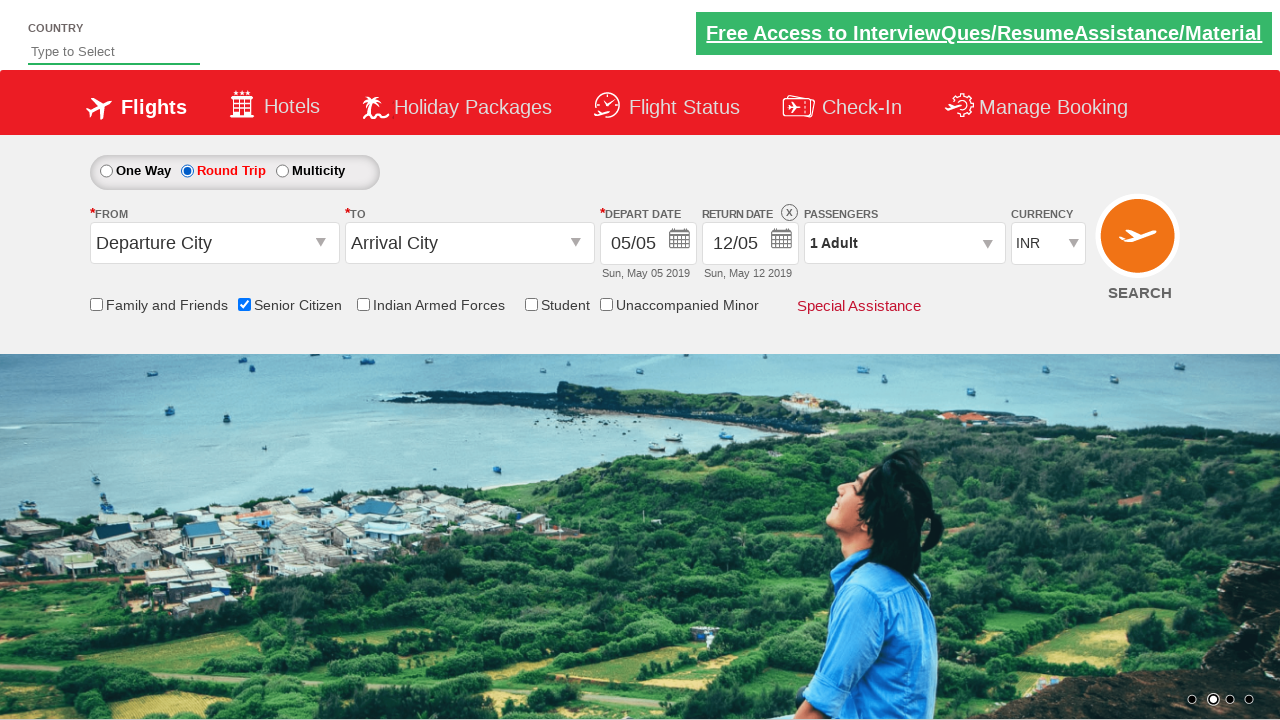

Verified return date div is enabled after selecting Round Trip
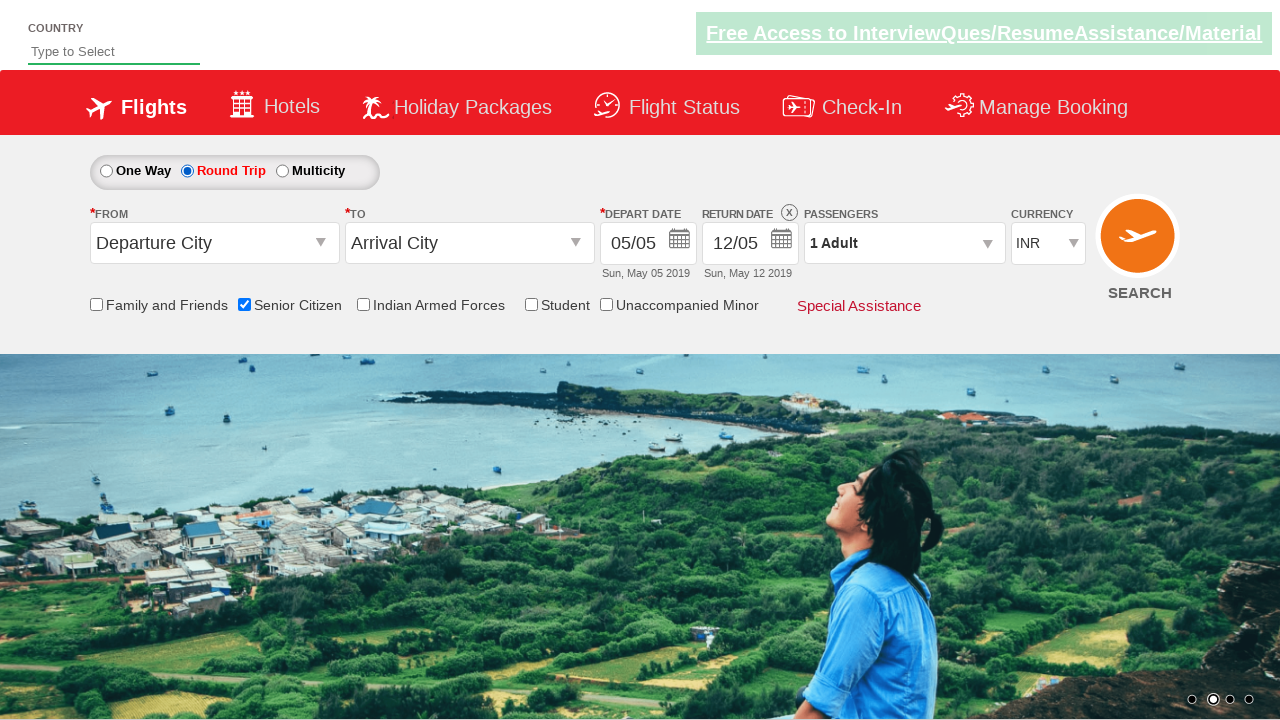

Counted 6 checkboxes on the page
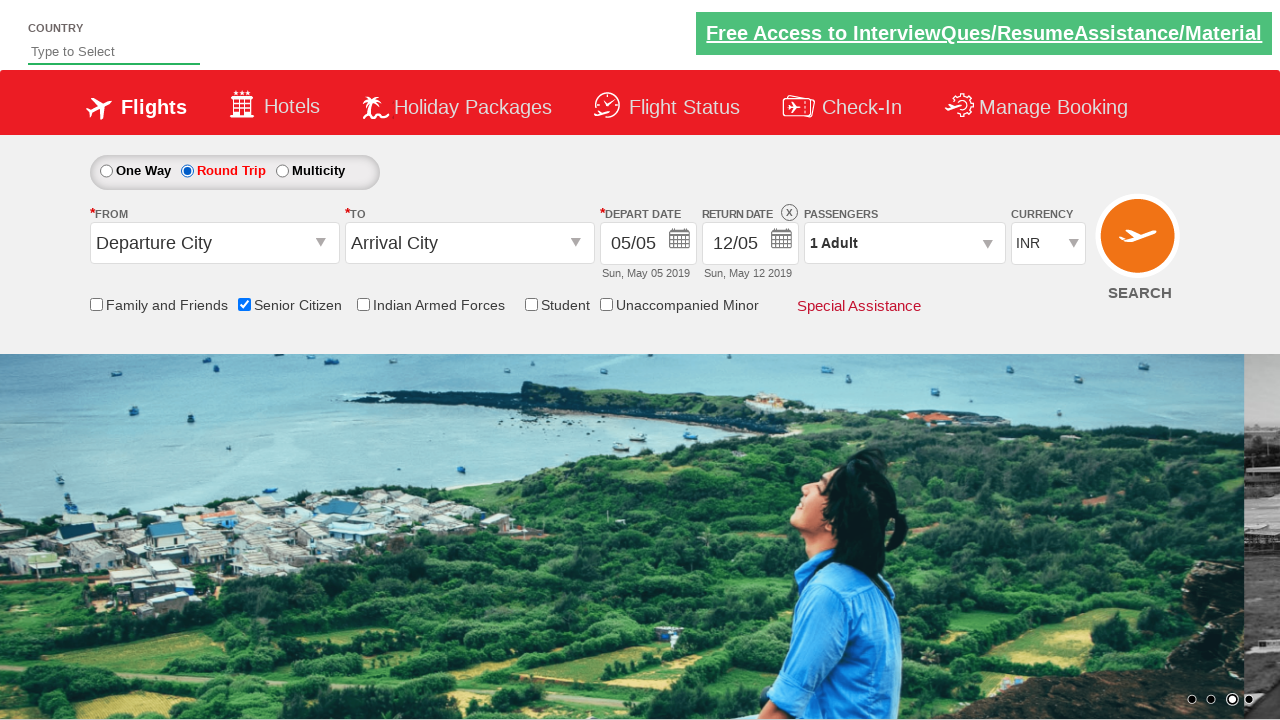

Clicked passenger info dropdown at (904, 243) on #divpaxinfo
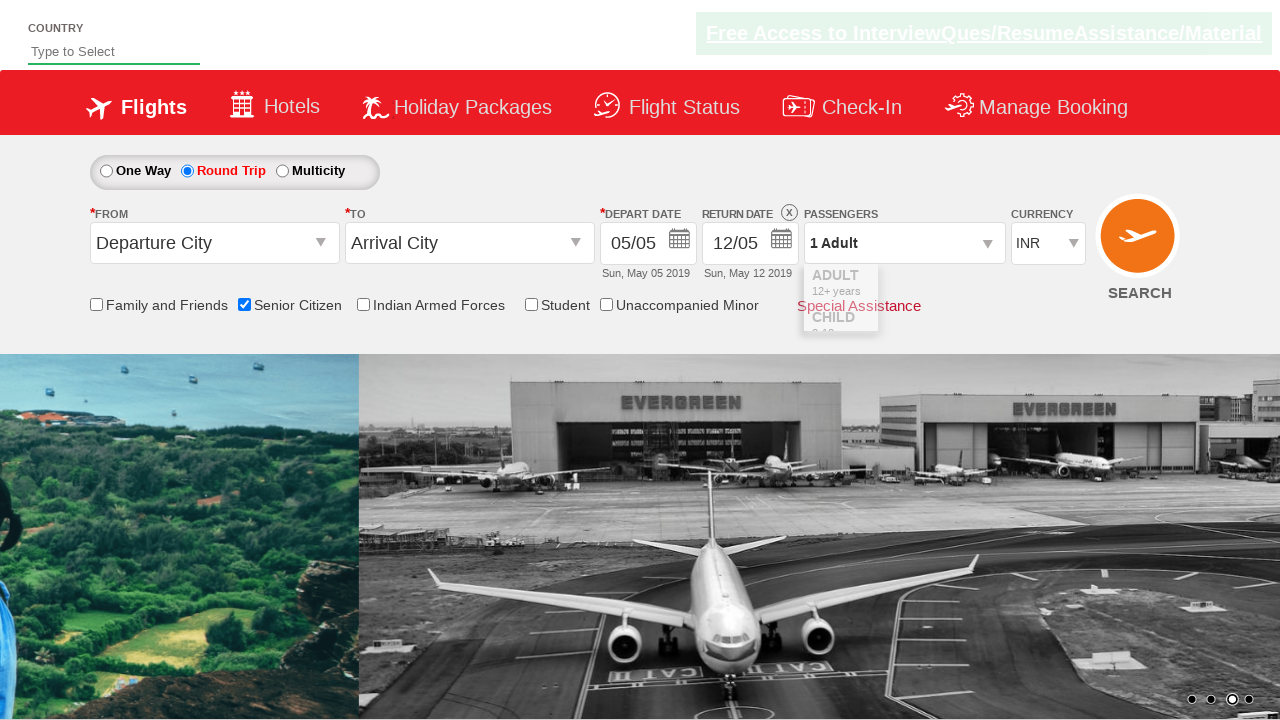

Waited for dropdown to load
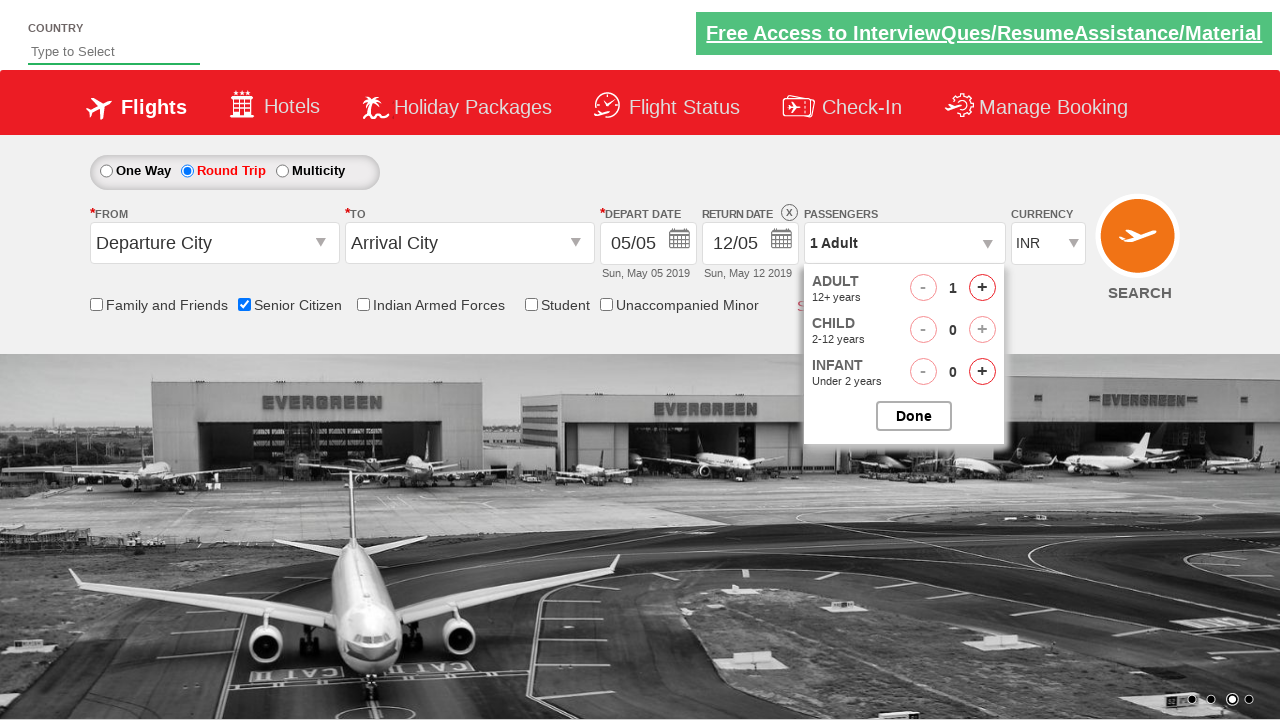

Clicked increment adult button (iteration 1 of 4) at (982, 288) on #hrefIncAdt
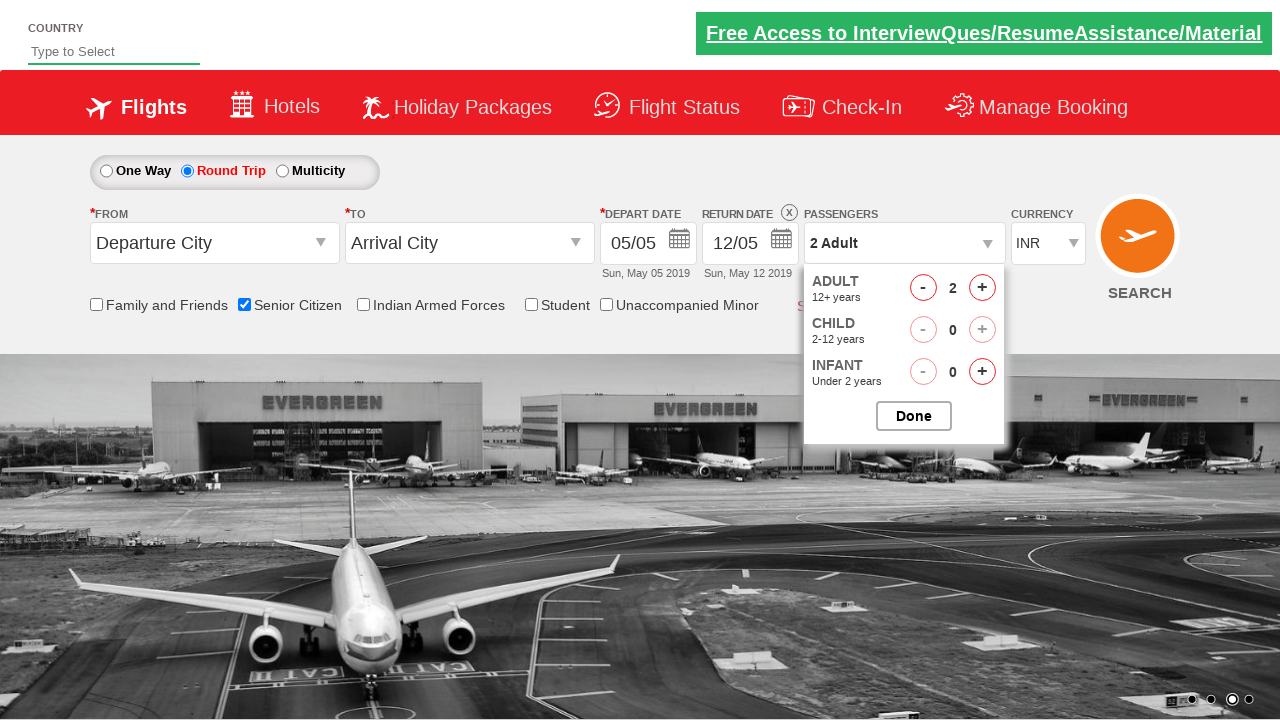

Clicked increment adult button (iteration 2 of 4) at (982, 288) on #hrefIncAdt
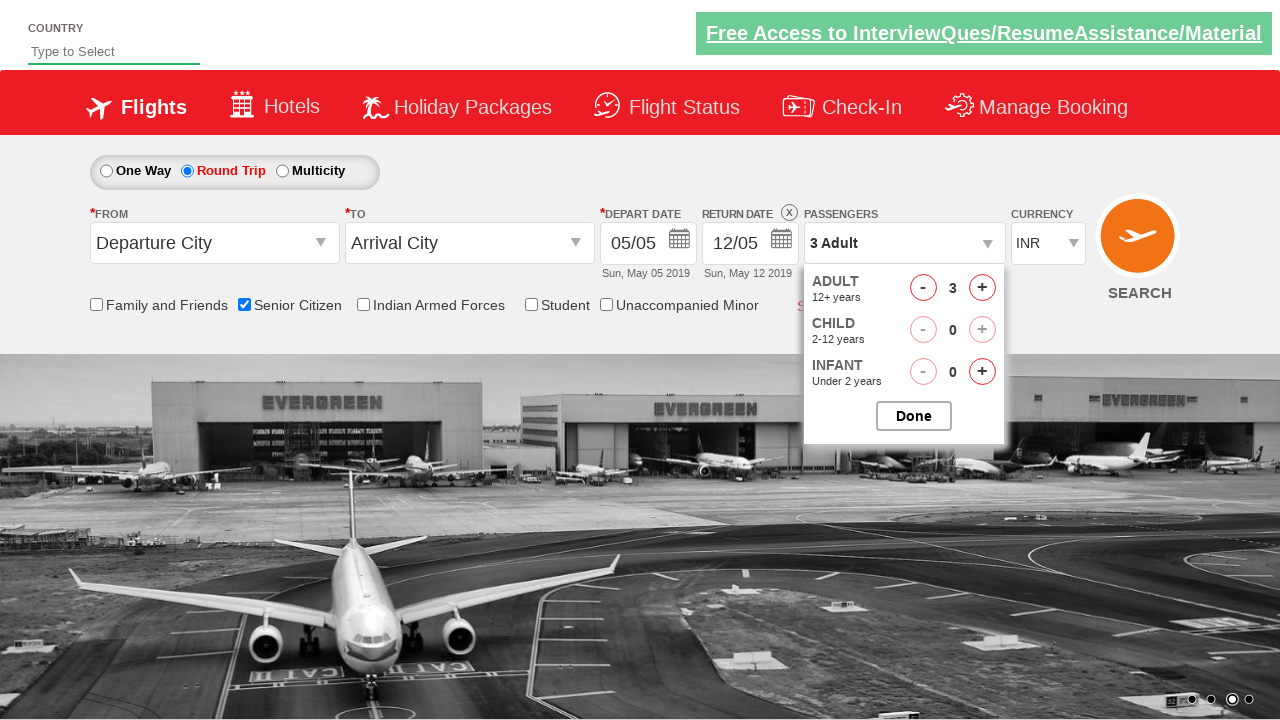

Clicked increment adult button (iteration 3 of 4) at (982, 288) on #hrefIncAdt
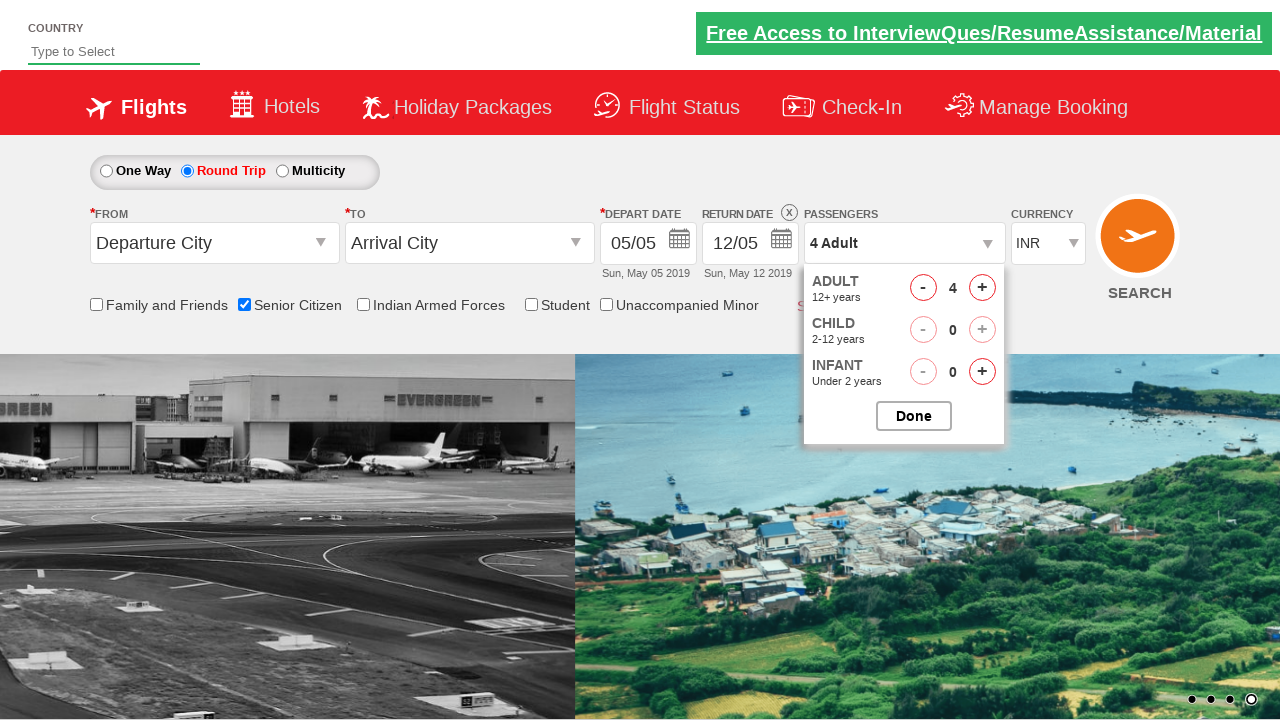

Clicked increment adult button (iteration 4 of 4) at (982, 288) on #hrefIncAdt
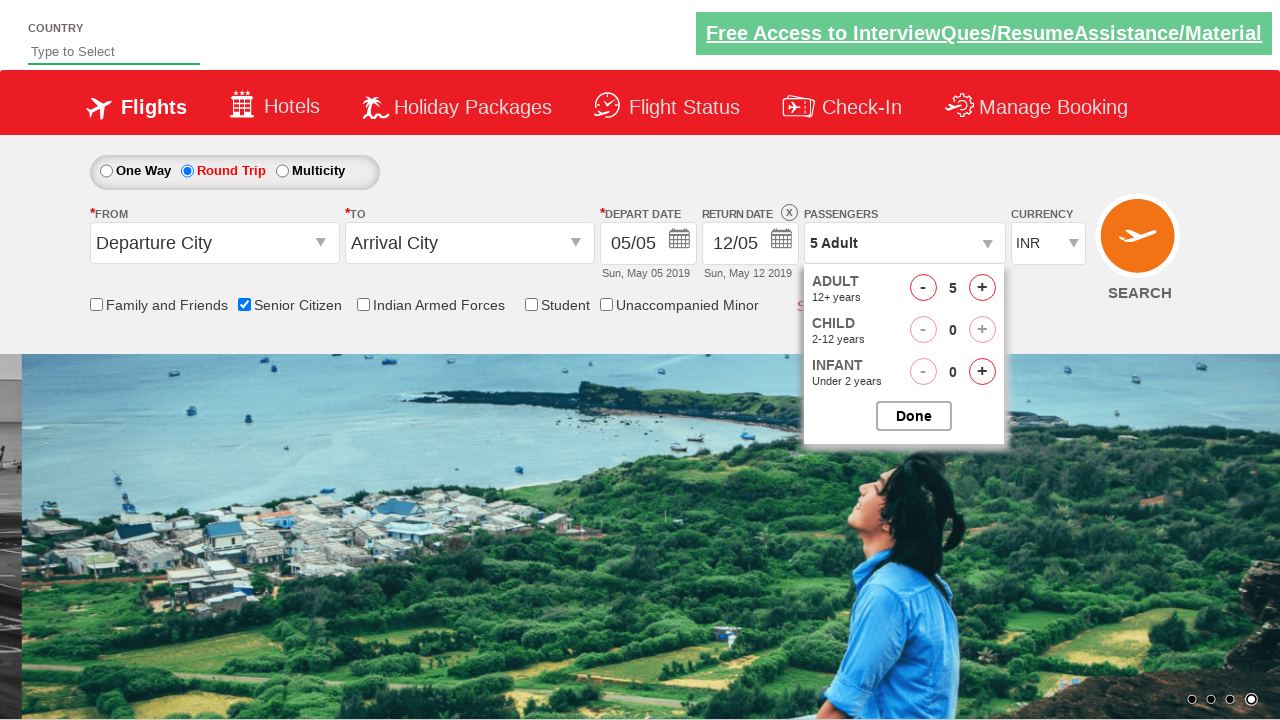

Closed passenger option dropdown at (914, 416) on #btnclosepaxoption
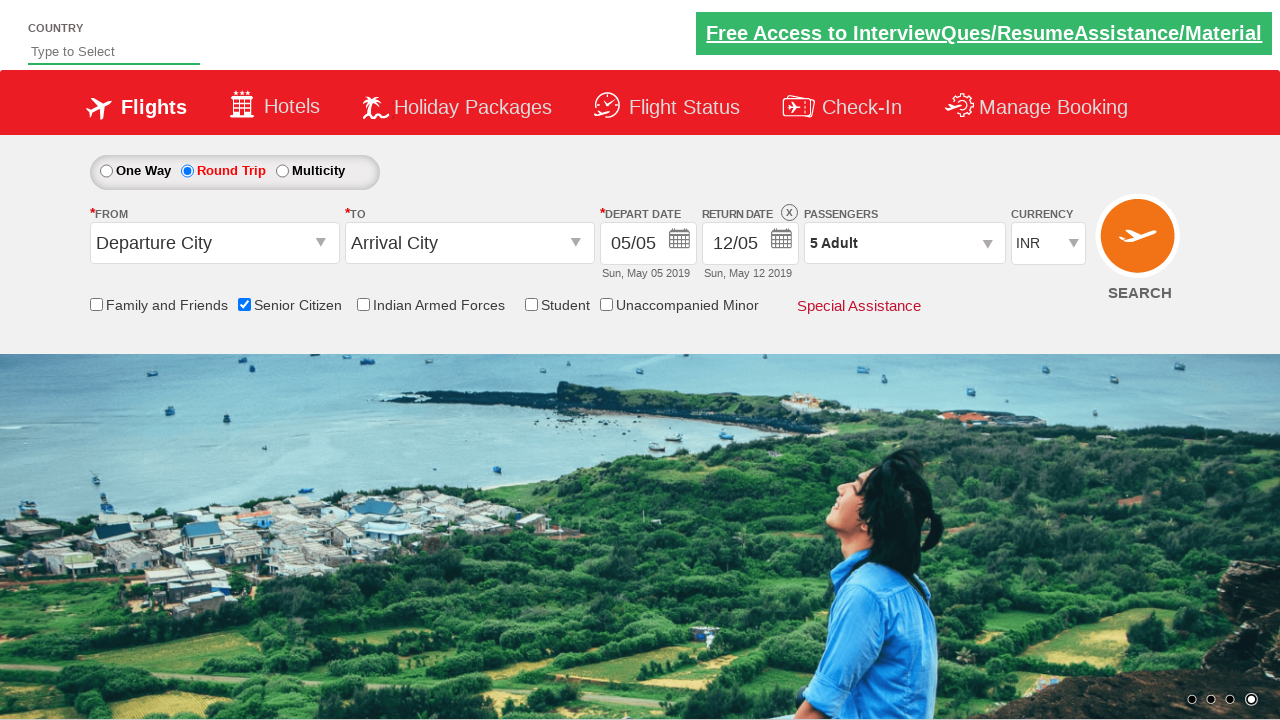

Verified passenger count displays '5 Adult'
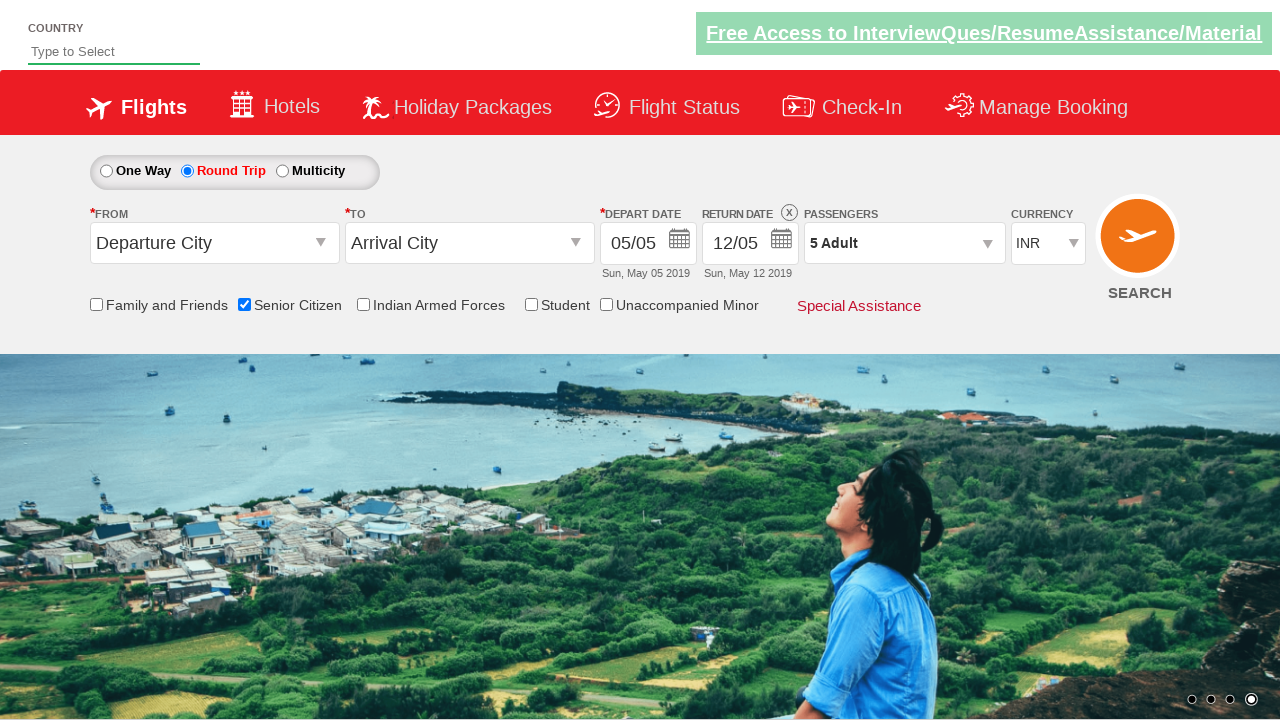

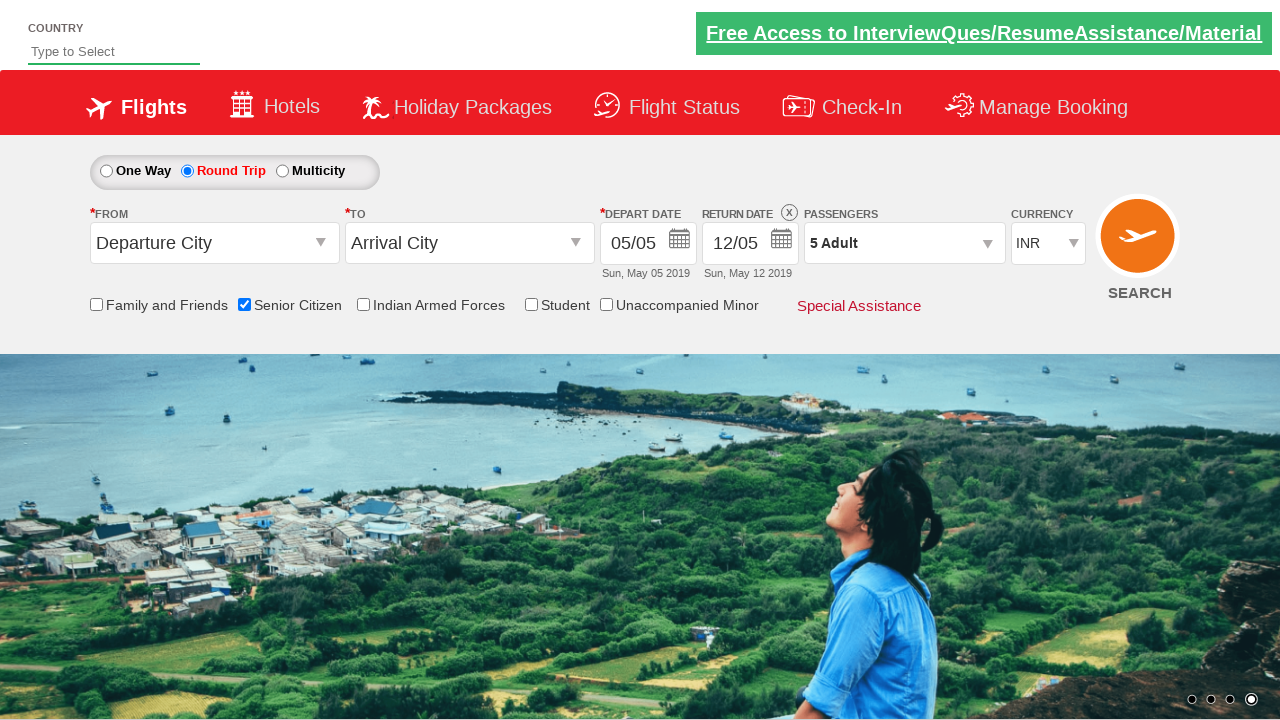